Tests search functionality on an e-commerce website by searching for "for" keyword and verifying the correct number of matching book results are displayed

Starting URL: https://danube-web.shop/

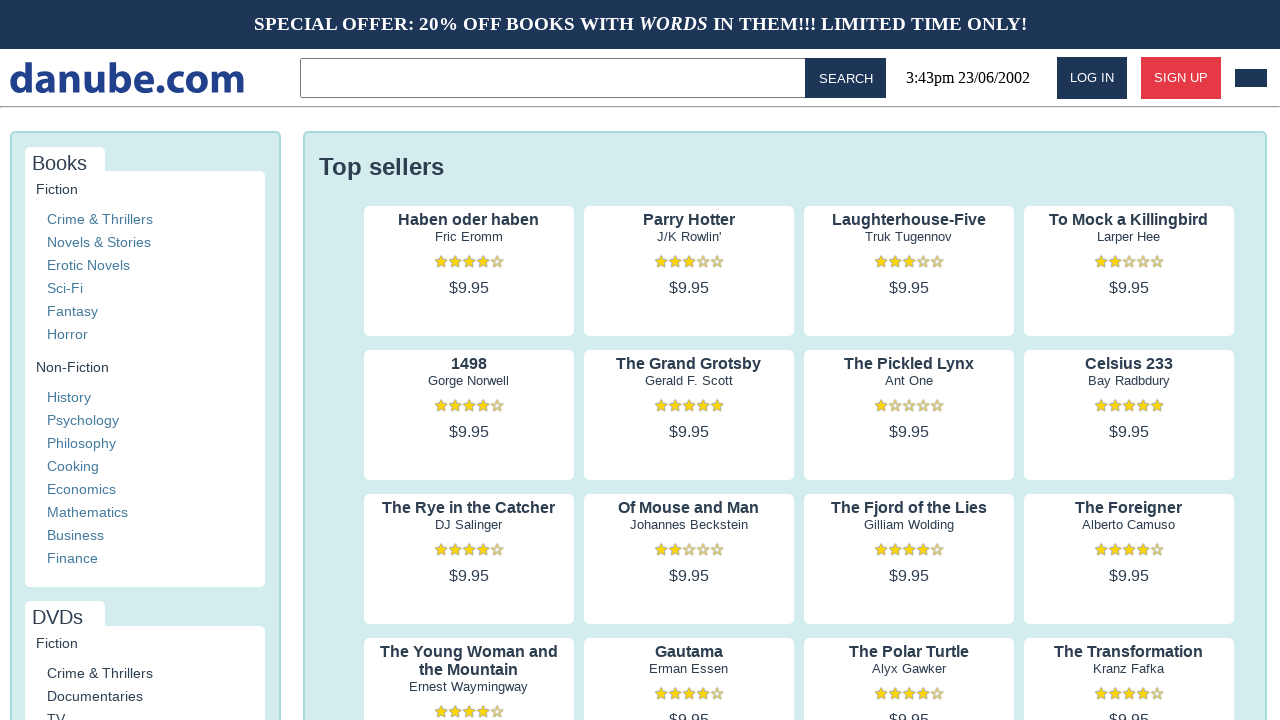

Clicked on search input field in topbar at (556, 78) on .topbar > input
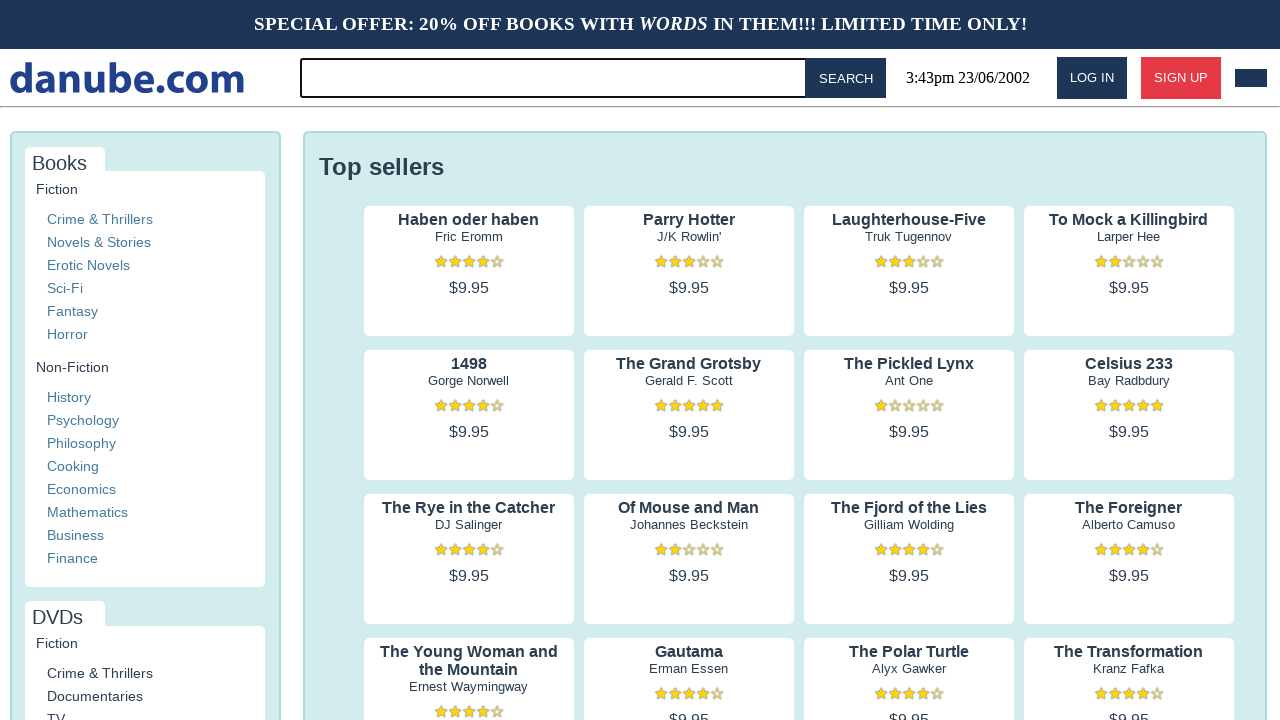

Typed 'for' keyword in search field on .topbar > input
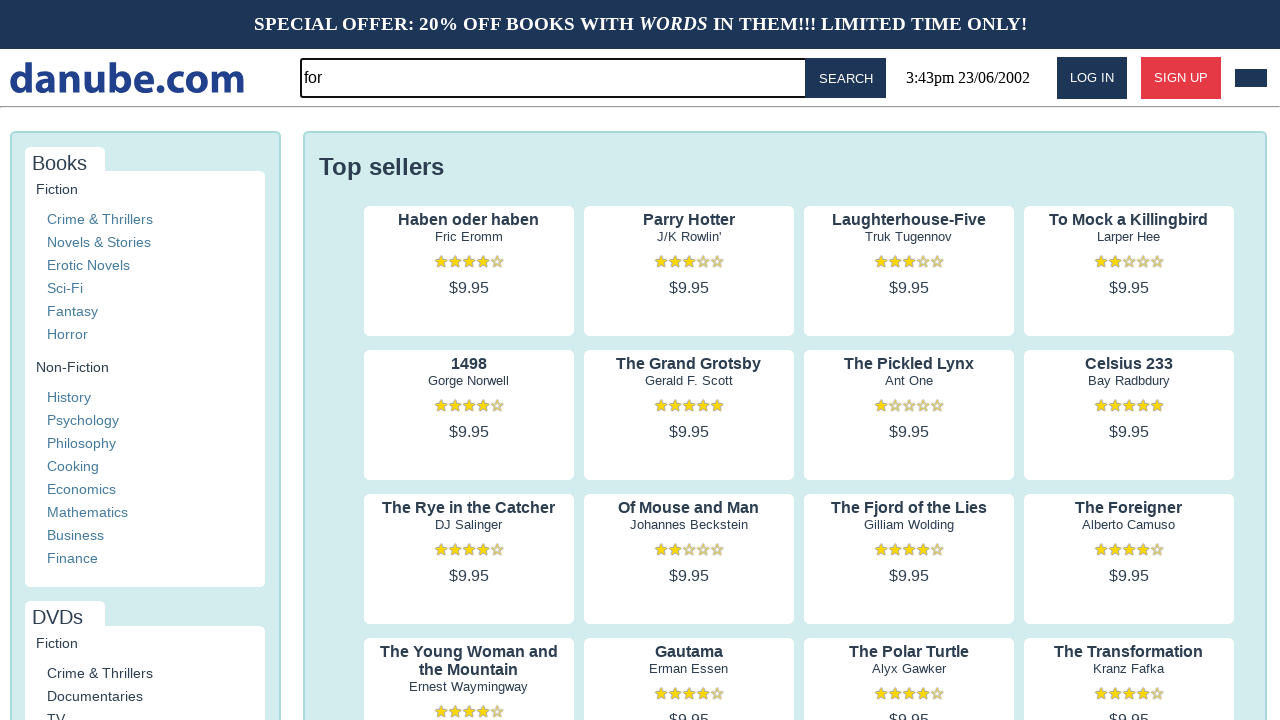

Clicked search button to execute search at (846, 78) on #button-search
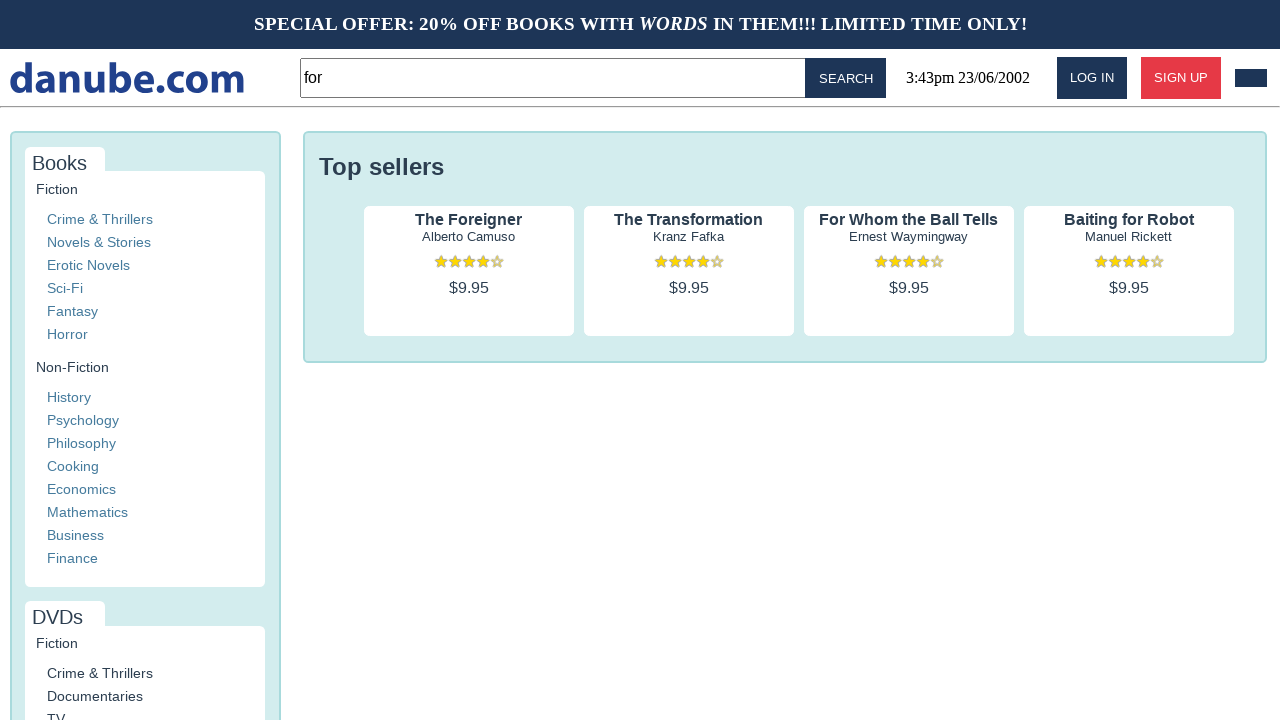

First search result loaded and displayed
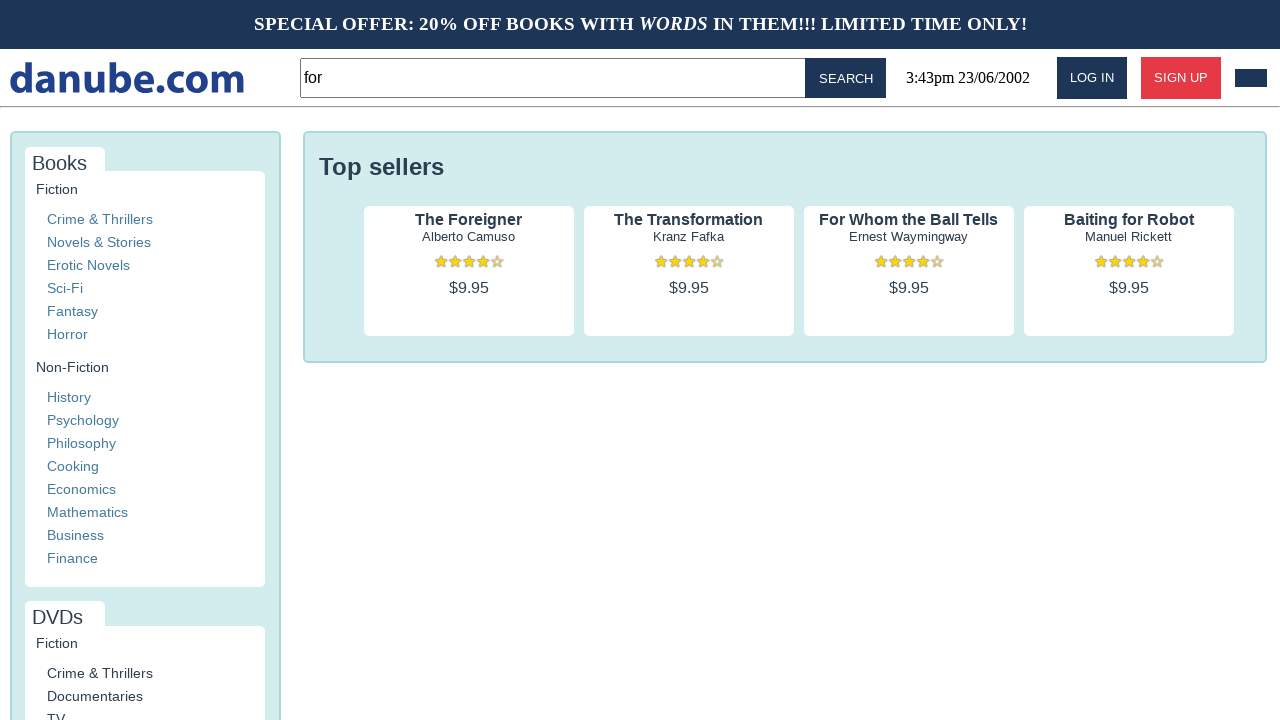

Verified that matching book results are displayed for 'for' keyword search
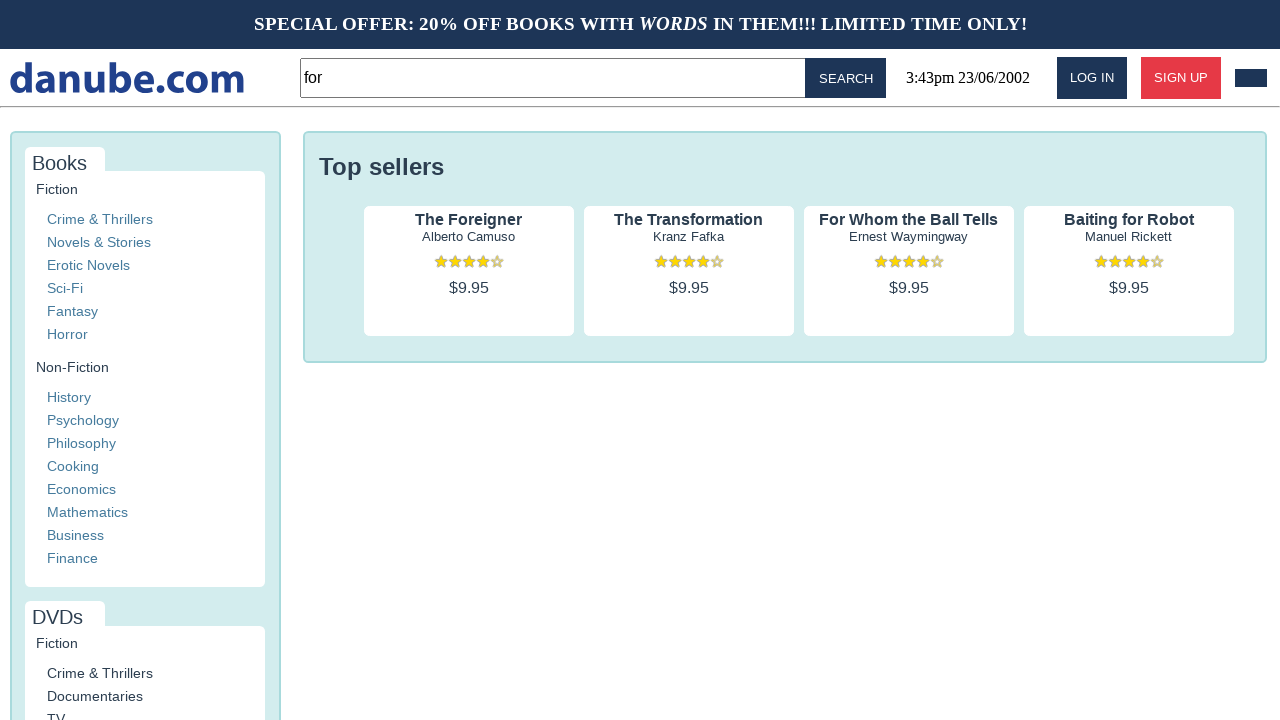

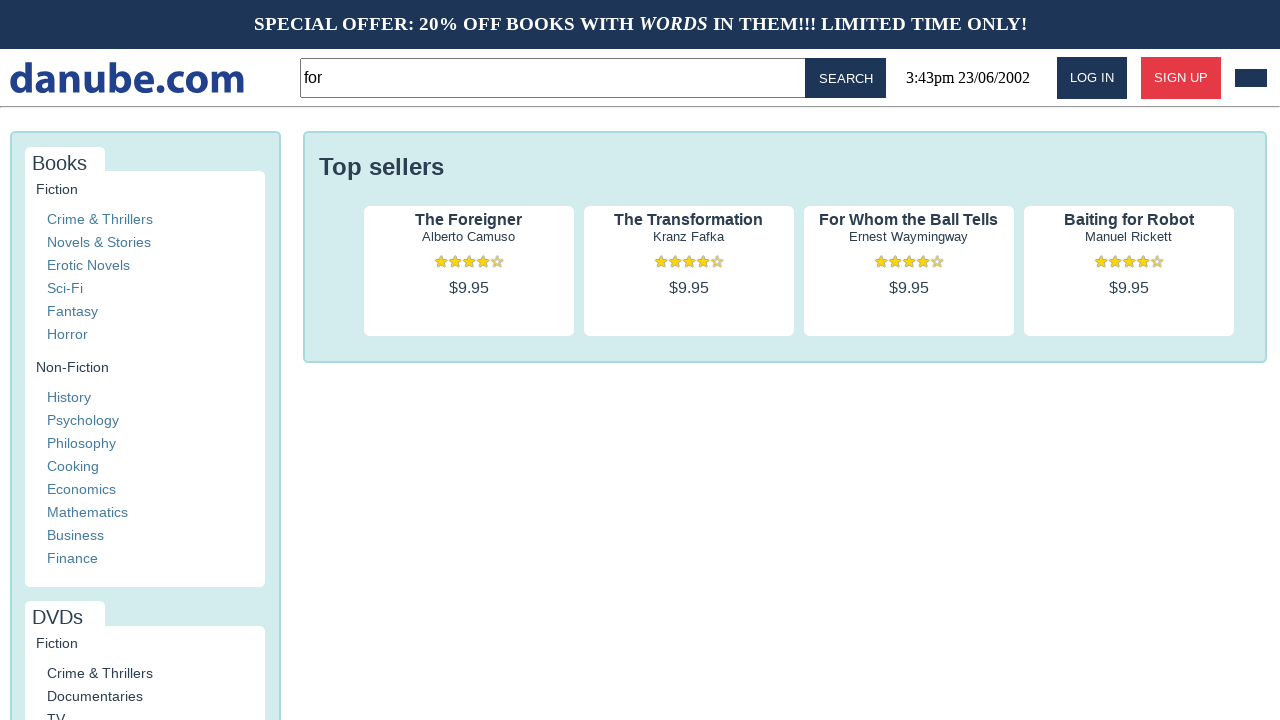